Tests adding two products (Samsung Galaxy S6 and Nokia Lumia 1520) to the shopping cart and verifies they appear in the cart

Starting URL: https://www.demoblaze.com/index.html

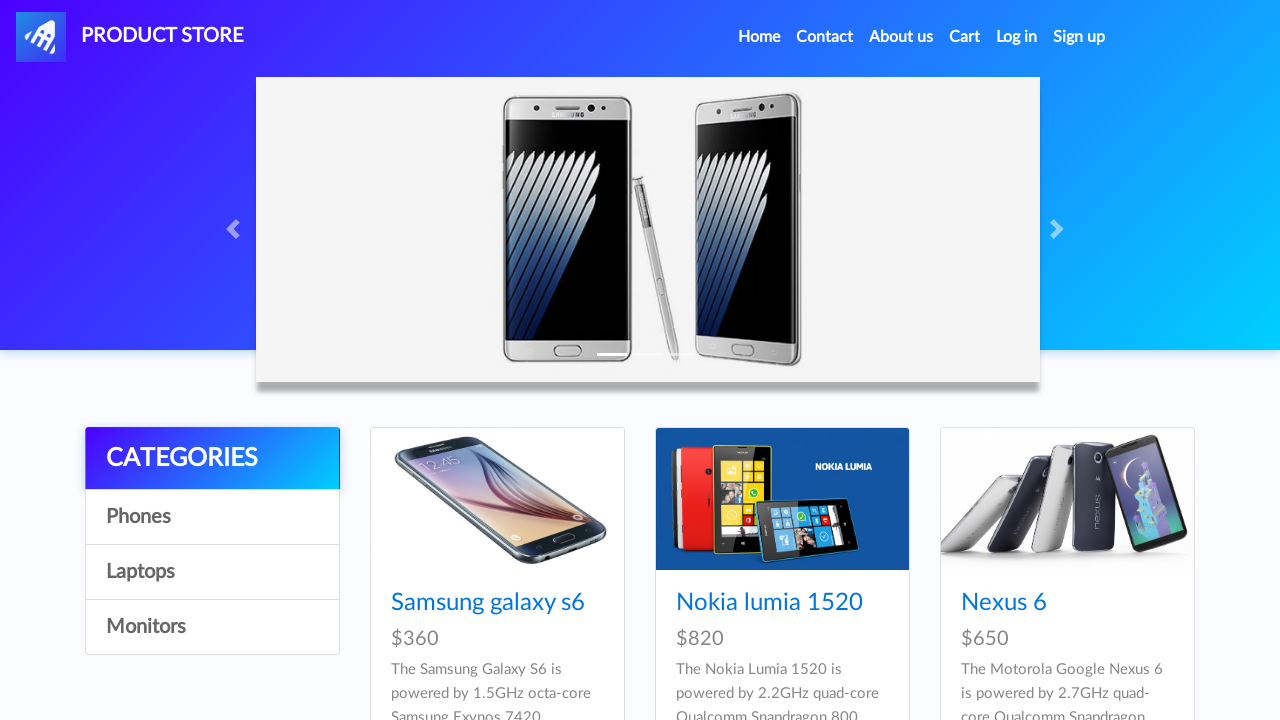

Clicked on Samsung Galaxy S6 product at (488, 603) on text=Samsung galaxy s6
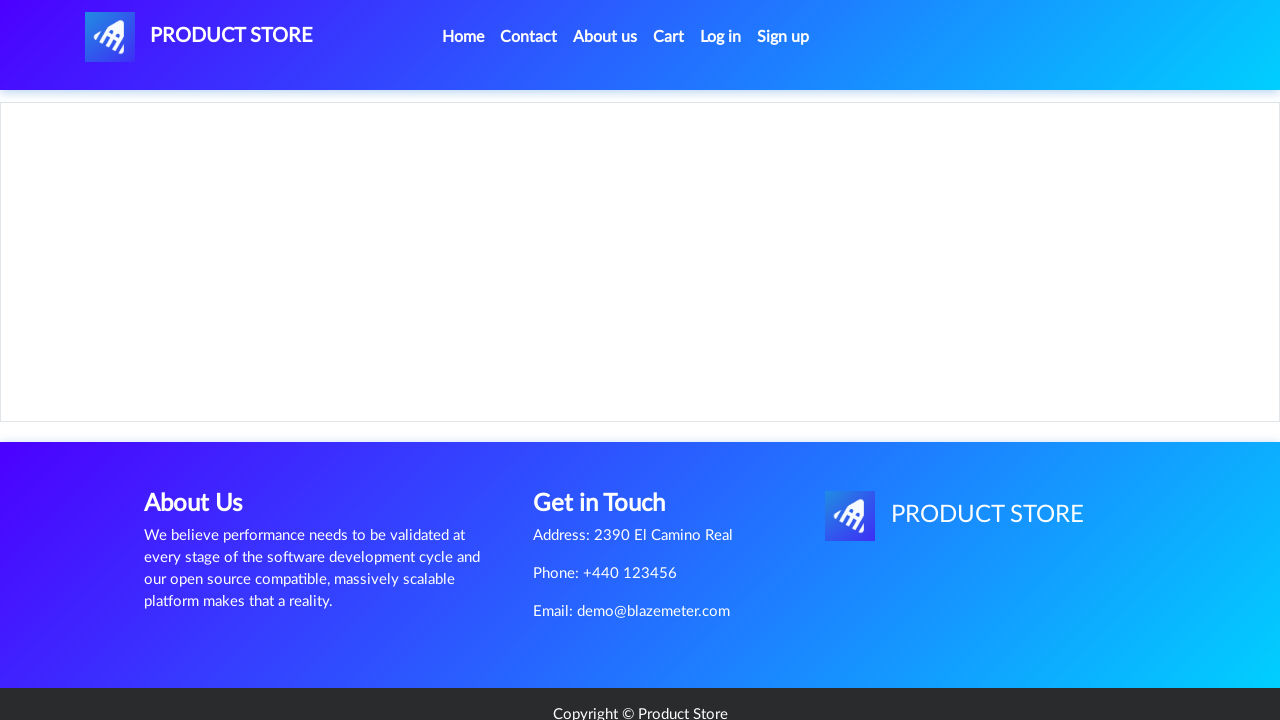

Clicked 'Add to cart' button for Samsung Galaxy S6 at (610, 440) on a:has-text('Add to cart')
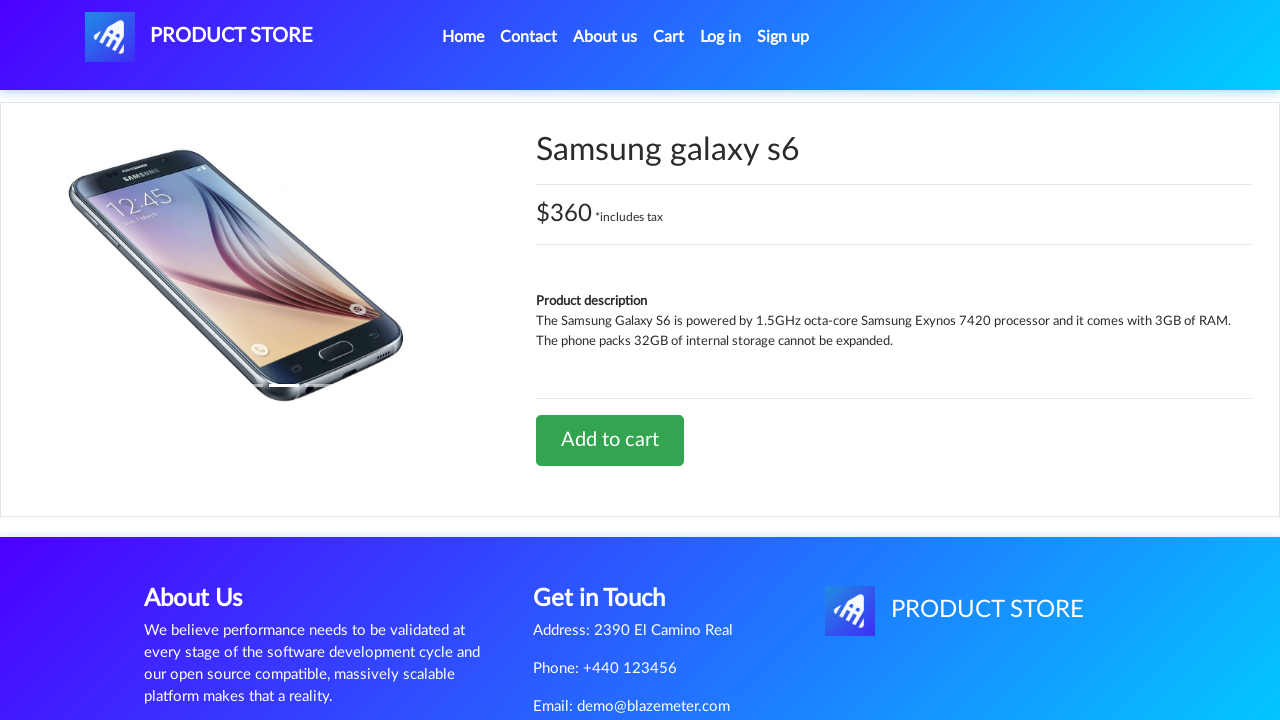

Product added alert was accepted and system waited for confirmation
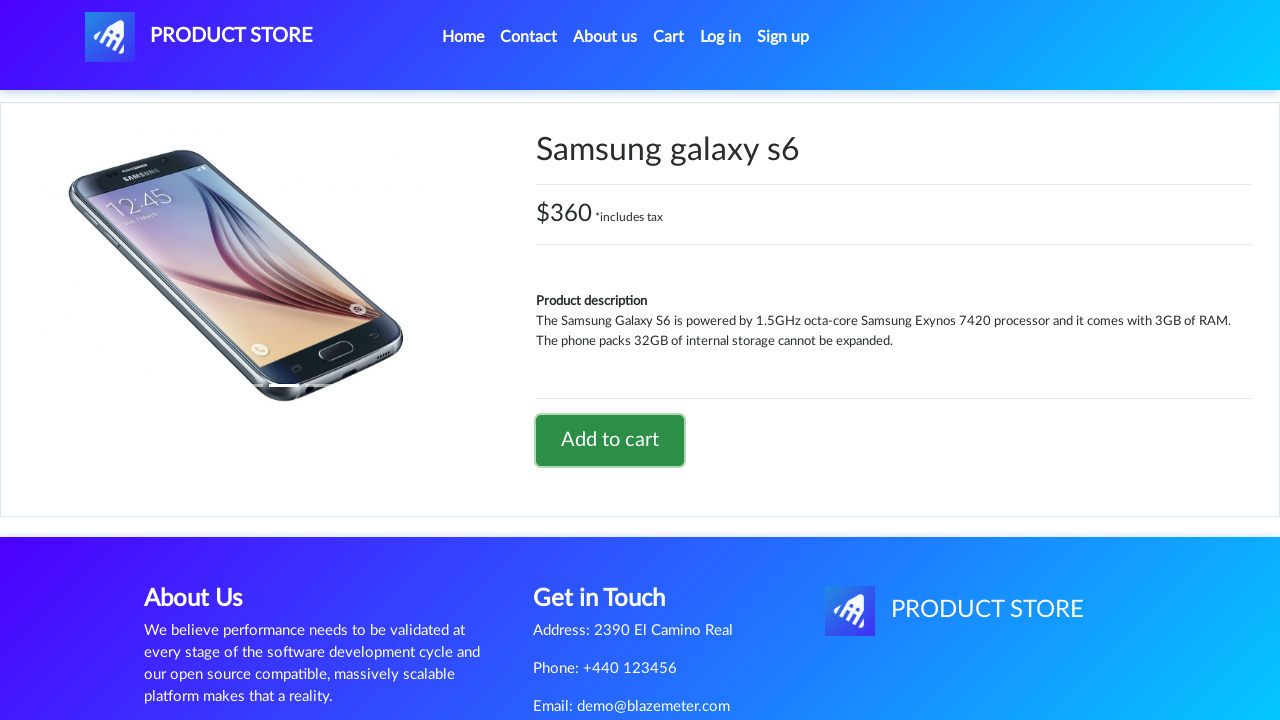

Clicked home button to navigate back to product listing at (463, 37) on li.nav-item:nth-child(1) > a:nth-child(1)
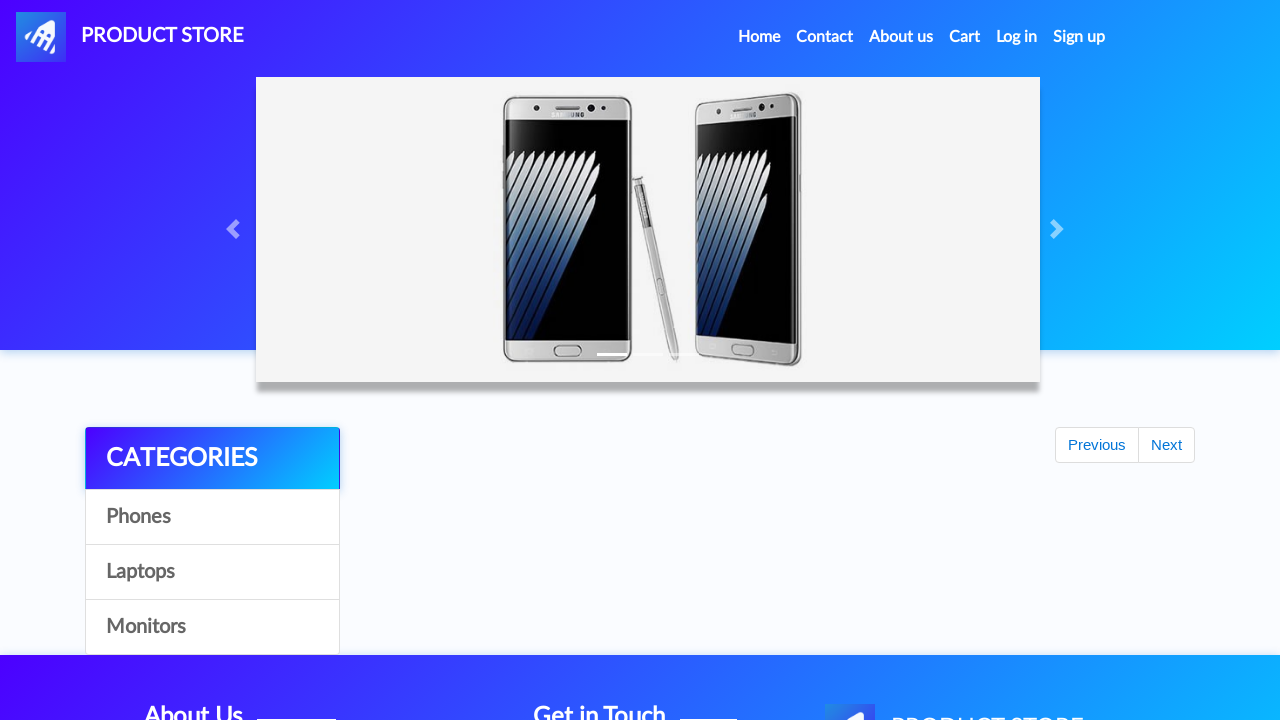

Waited for Nokia Lumia 1520 product to load on home page
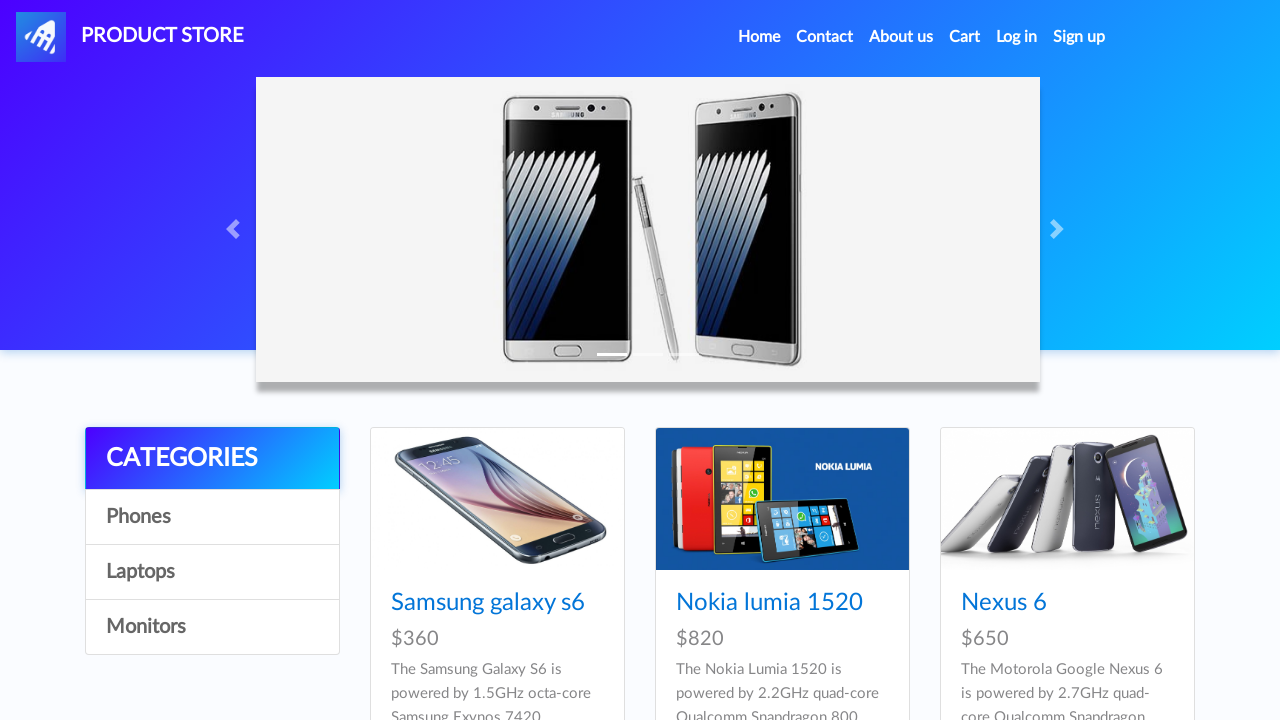

Clicked on Nokia Lumia 1520 product at (769, 603) on text=Nokia lumia 1520
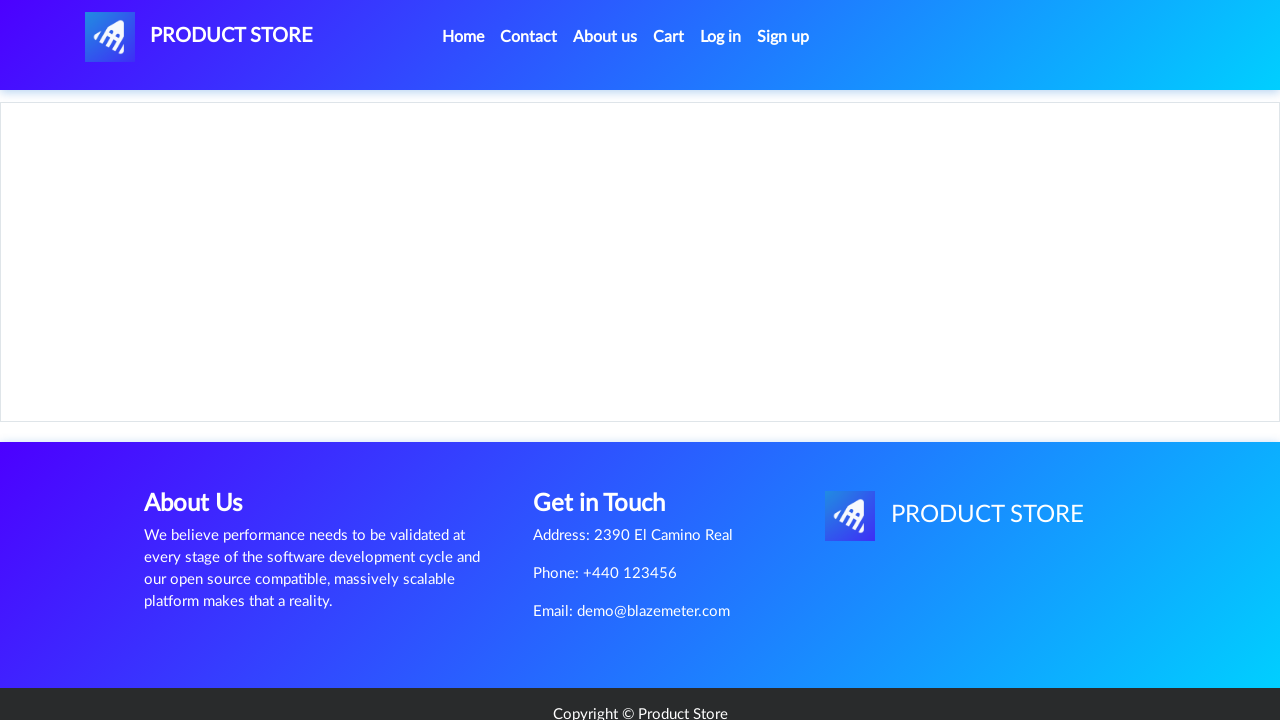

Clicked 'Add to cart' button for Nokia Lumia 1520 at (610, 440) on a:has-text('Add to cart')
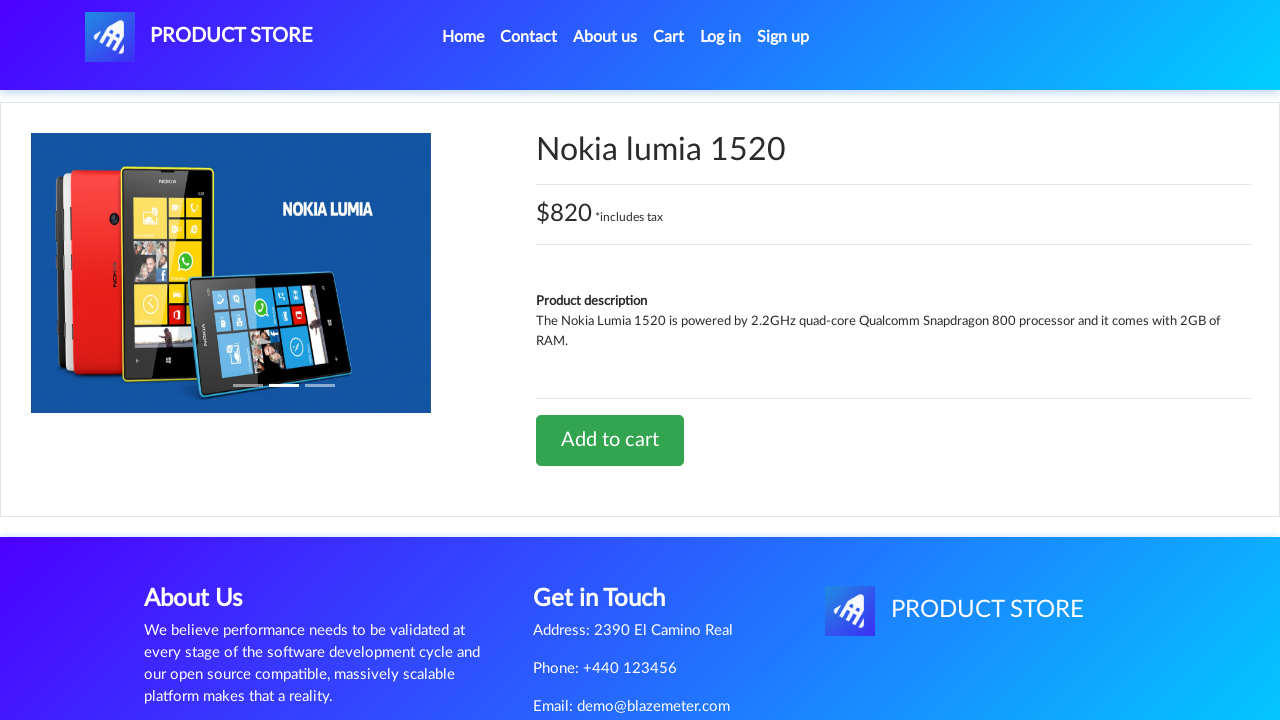

Product added alert was accepted and system waited for confirmation
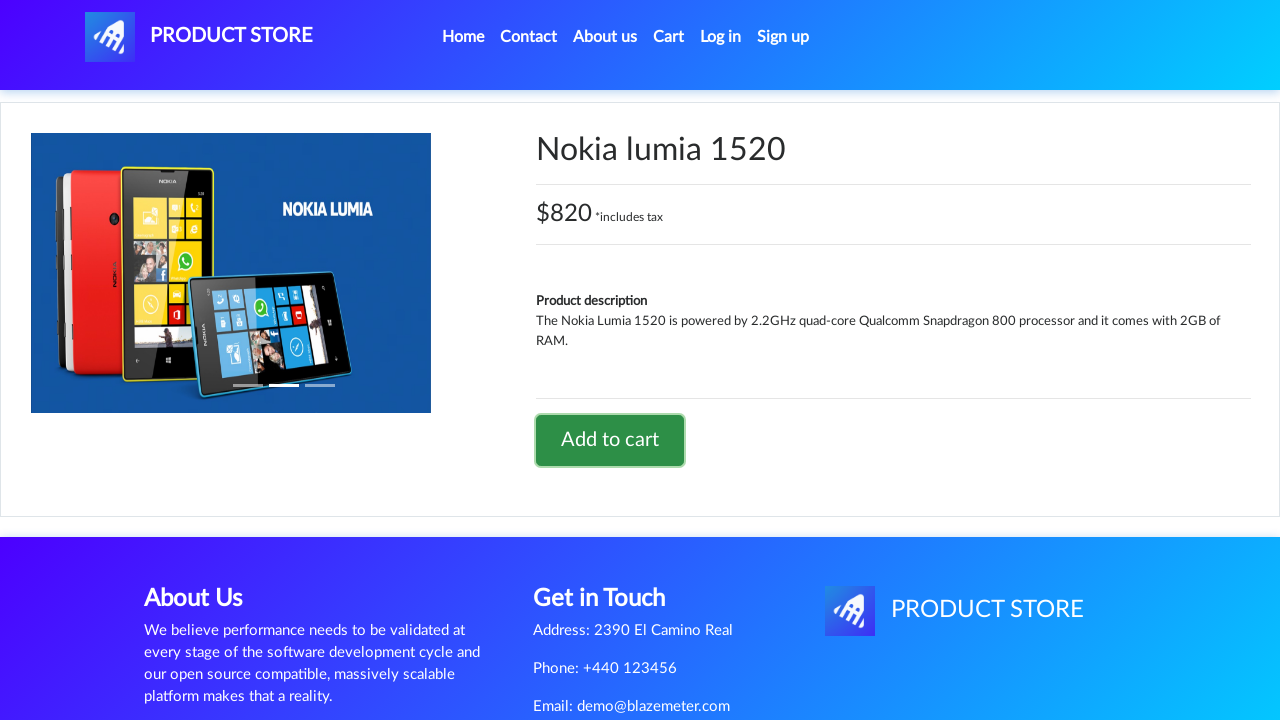

Clicked cart button to view shopping cart at (669, 37) on #cartur
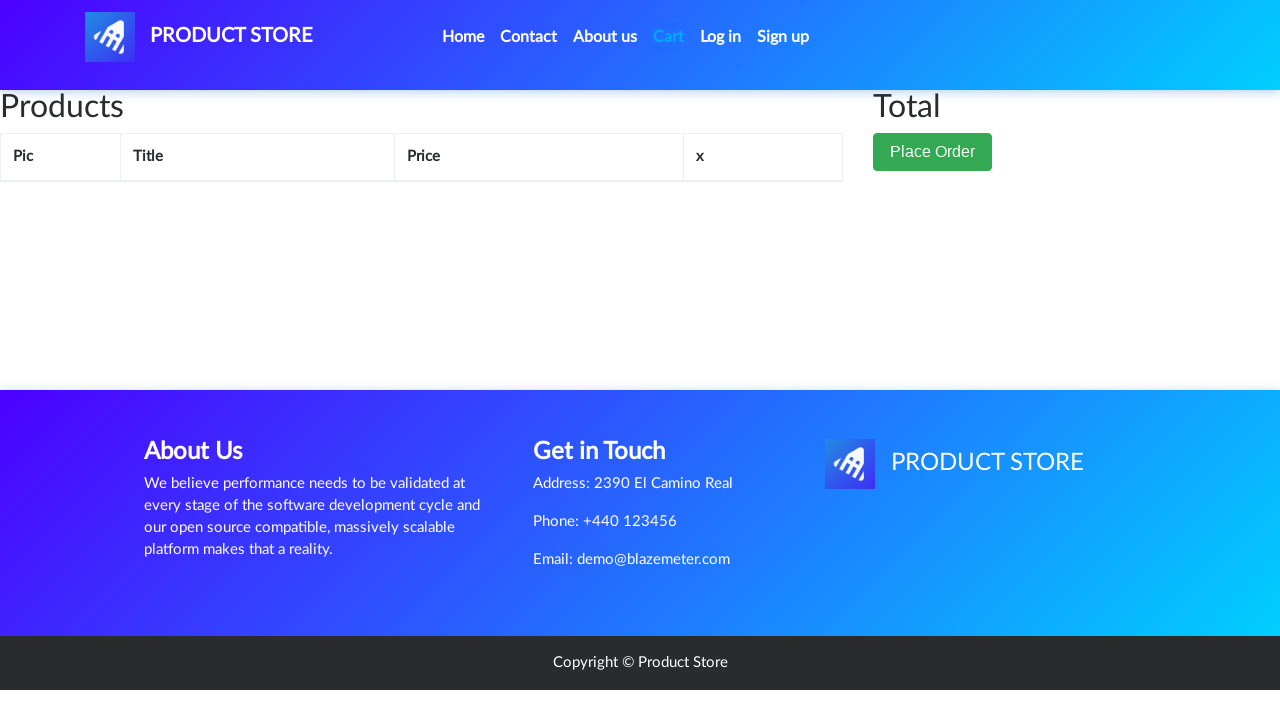

Verified that both Samsung Galaxy S6 and Nokia Lumia 1520 products are displayed in the shopping cart
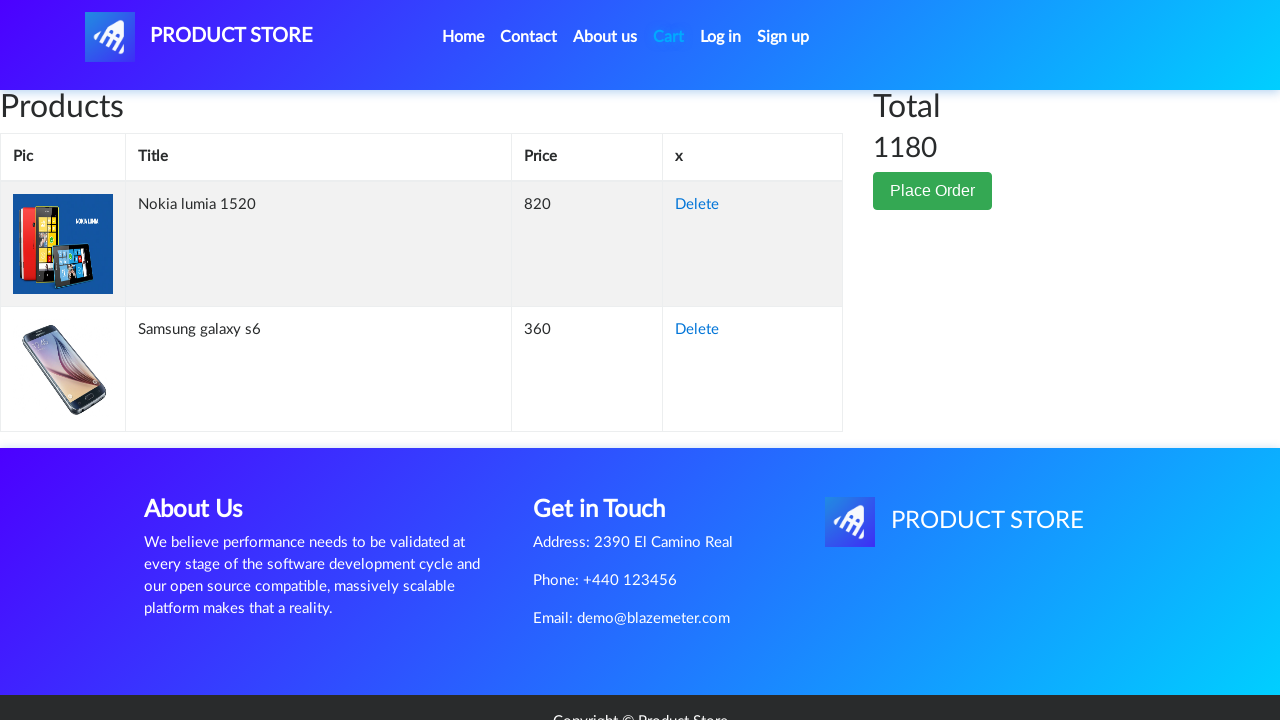

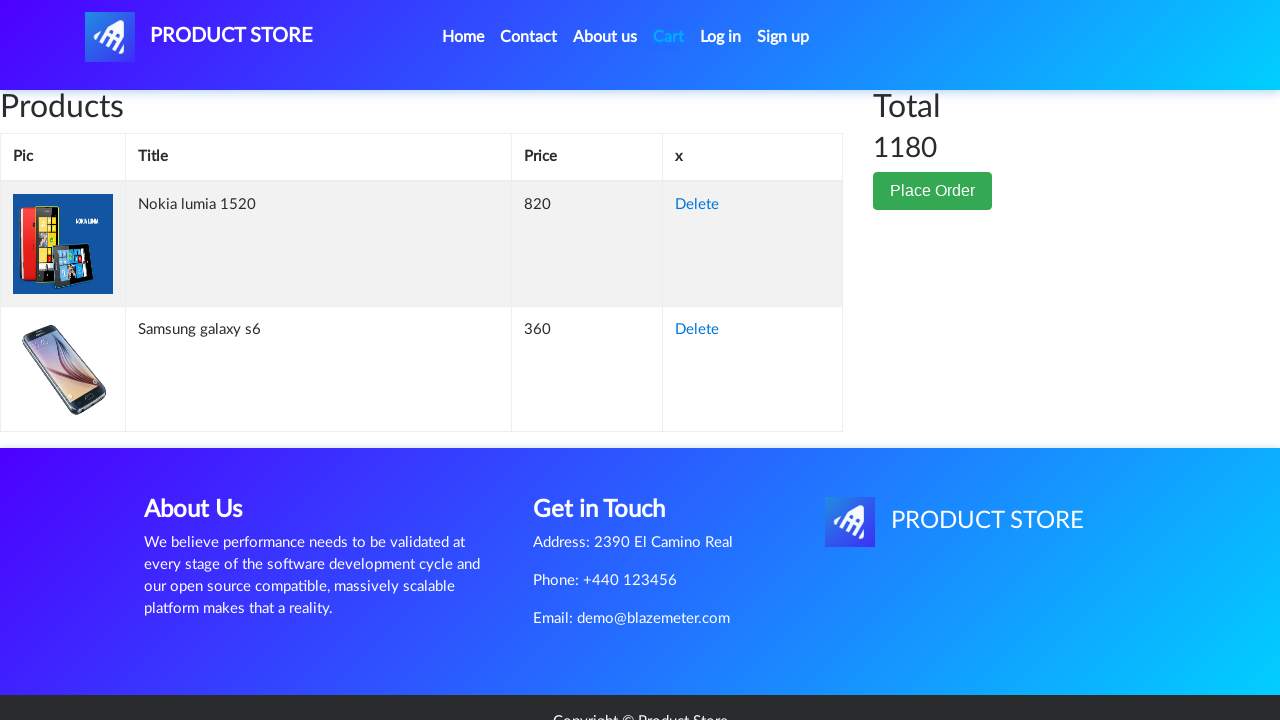